Tests JavaScript alert handling by filling a name field, triggering an alert via button click and accepting it, then triggering a confirm dialog and dismissing it.

Starting URL: https://rahulshettyacademy.com/AutomationPractice/

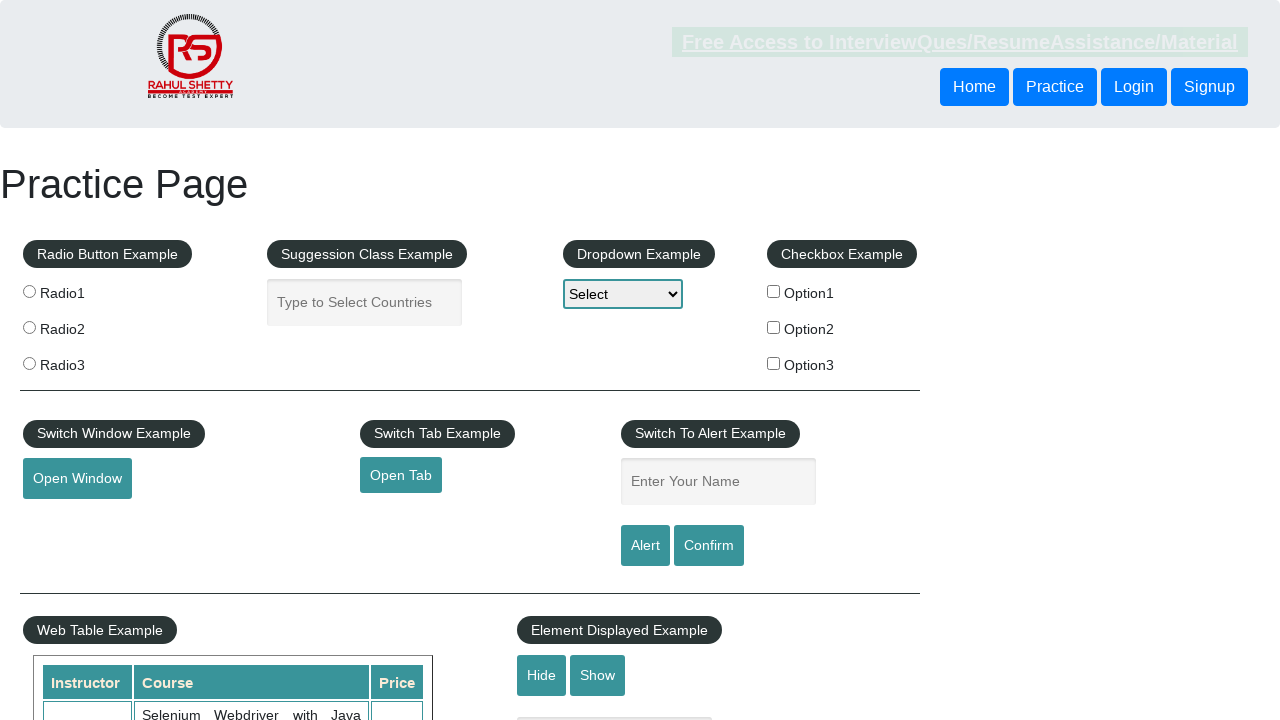

Filled name field with 'Mamatha' on #name
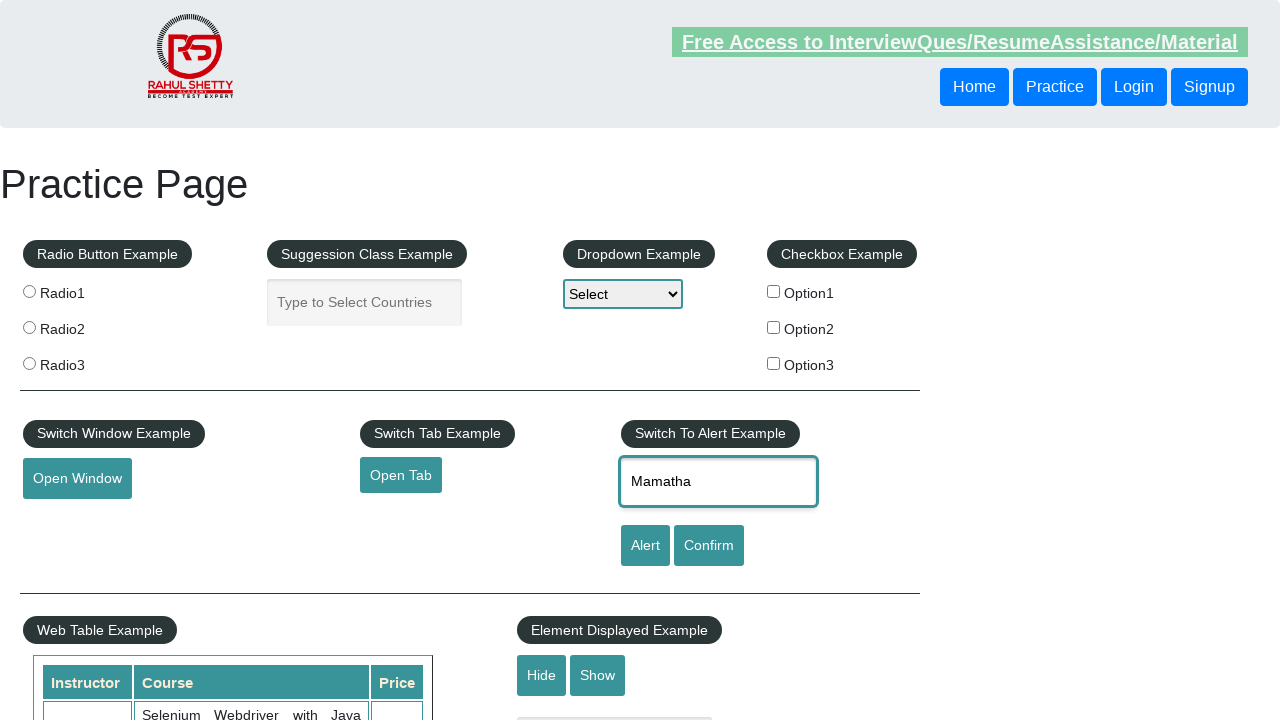

Clicked alert button to trigger simple alert at (645, 546) on #alertbtn
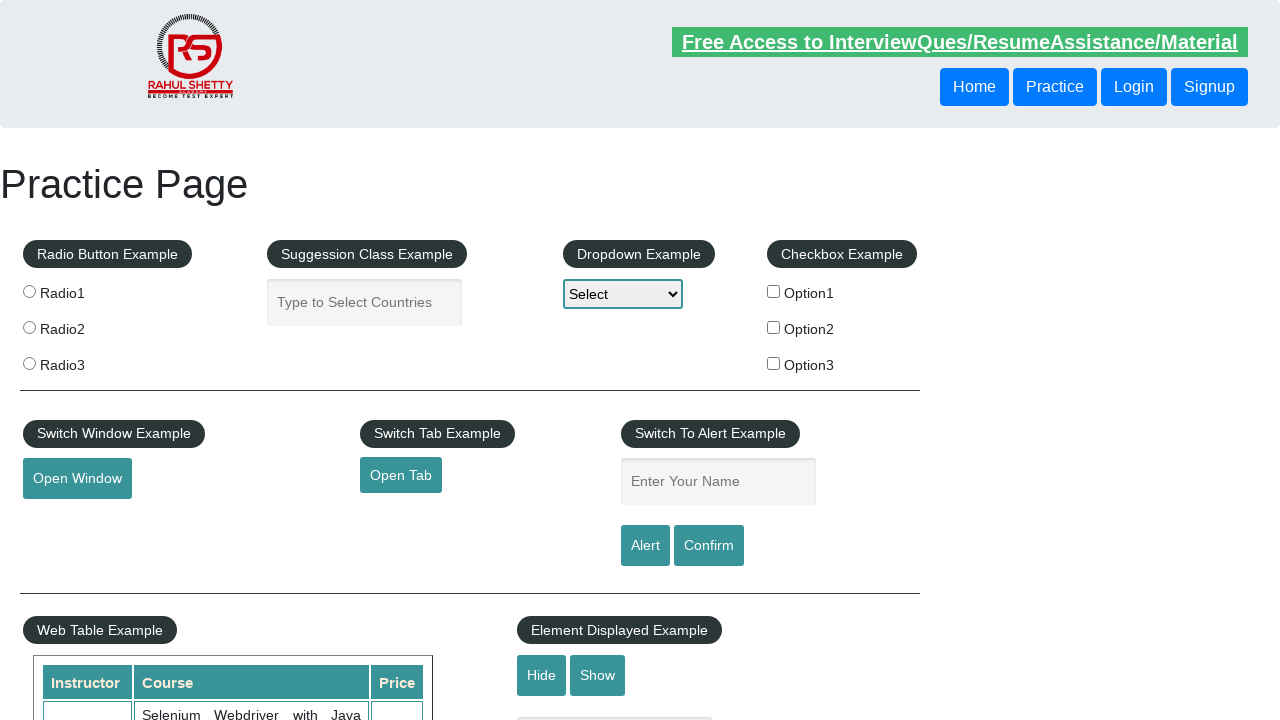

Set up dialog handler to accept alert
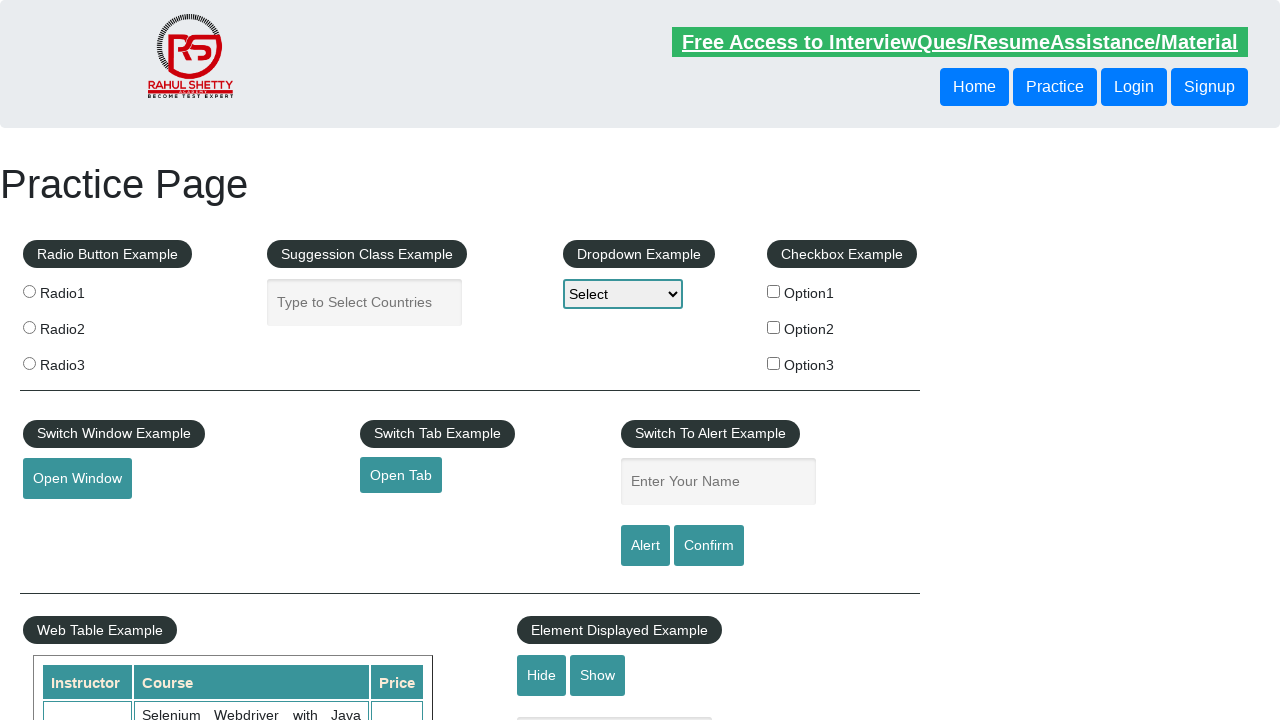

Waited for alert to be processed
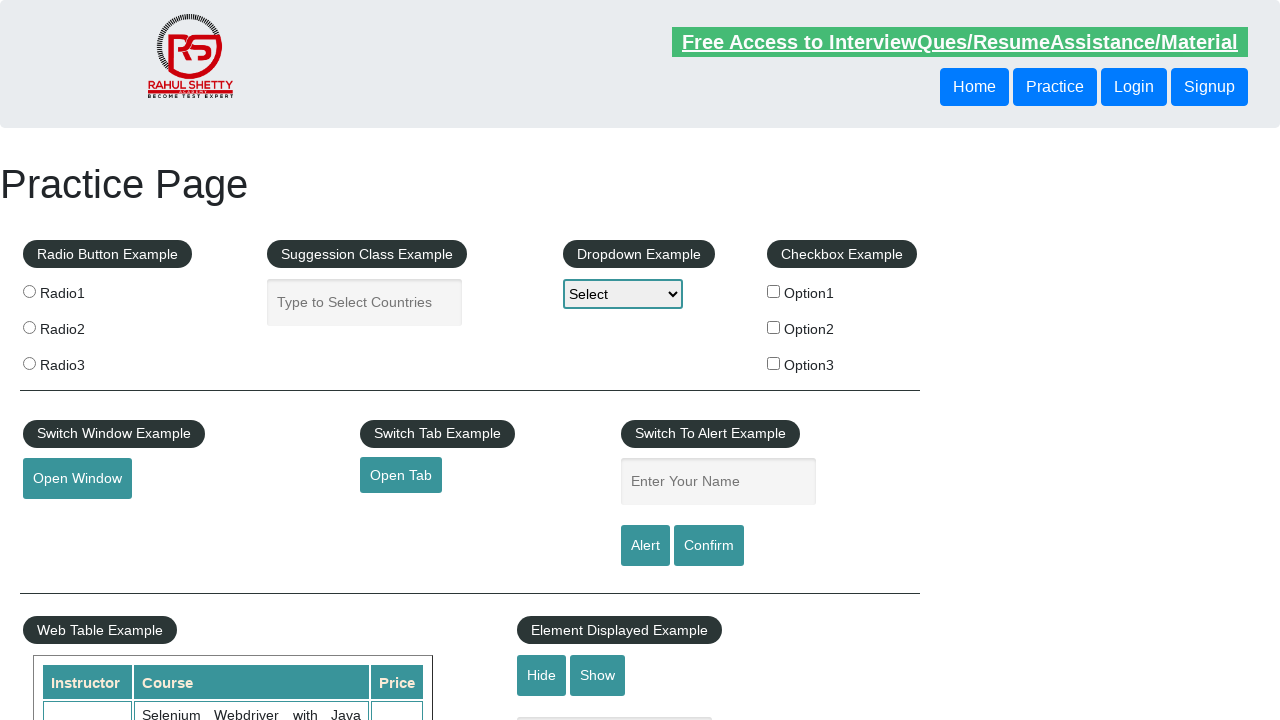

Set up dialog handler to dismiss confirm dialog
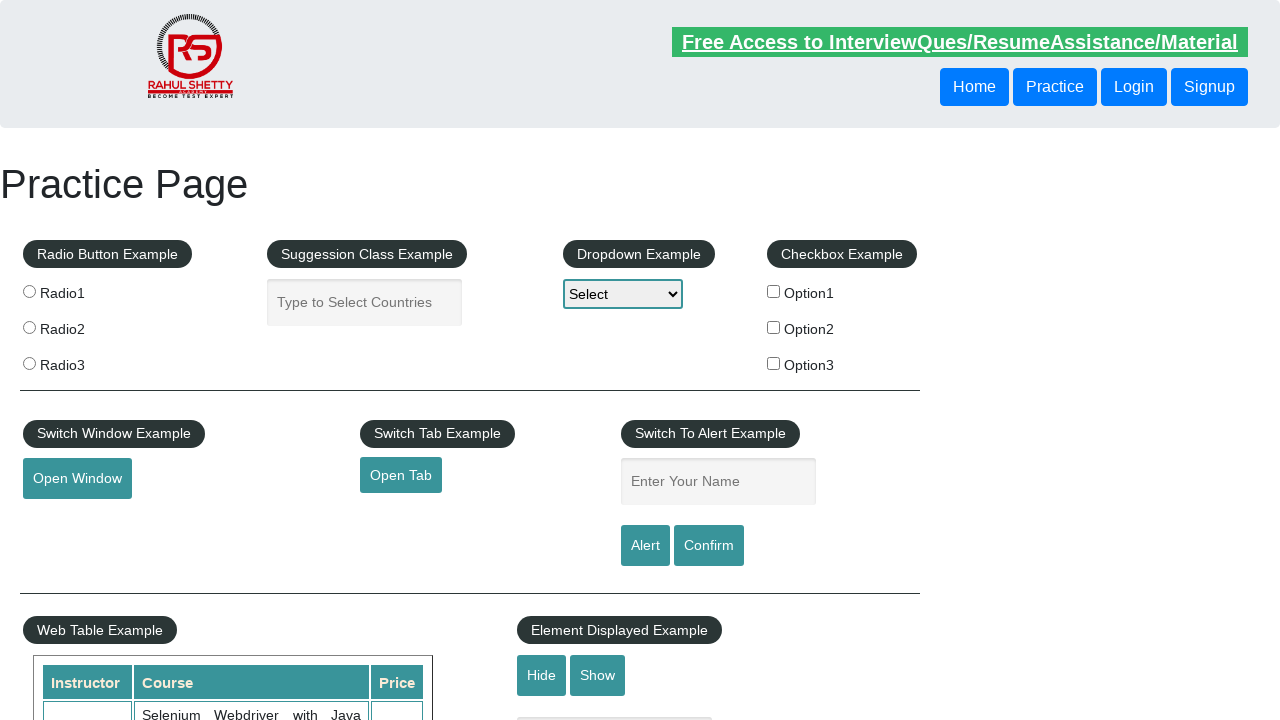

Clicked confirm button to trigger confirm dialog at (709, 546) on #confirmbtn
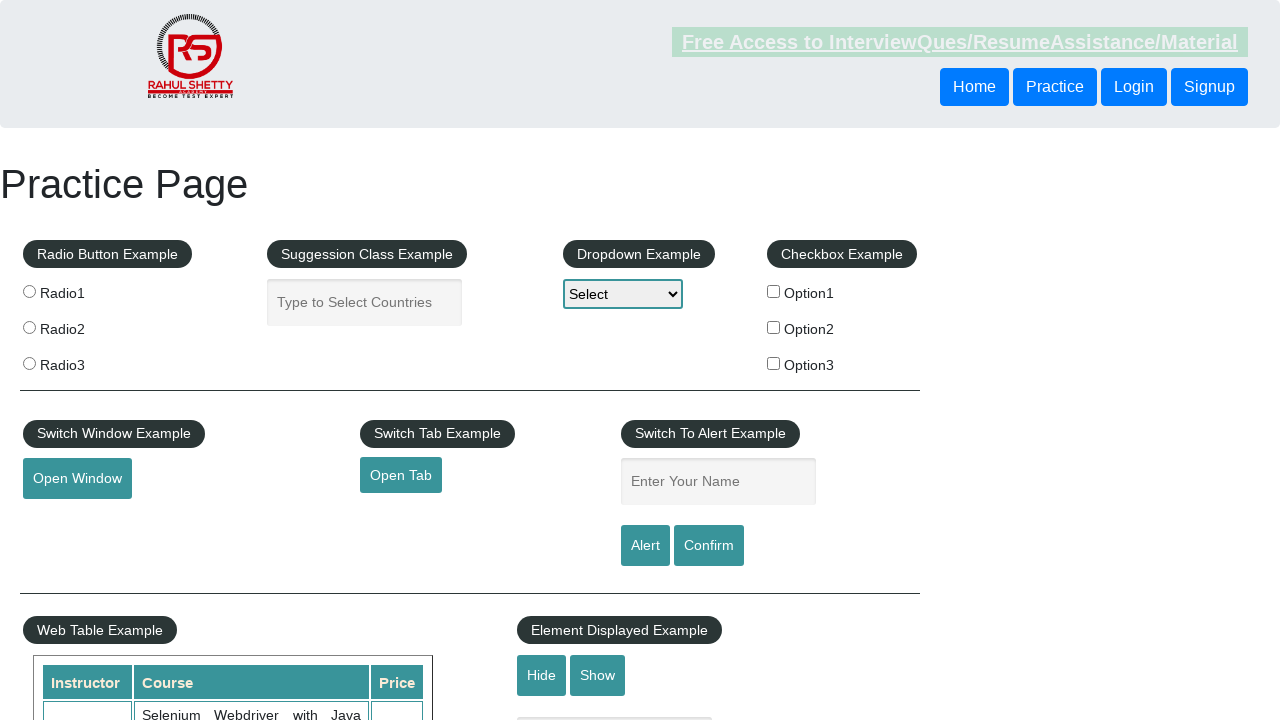

Waited for confirm dialog interaction to complete
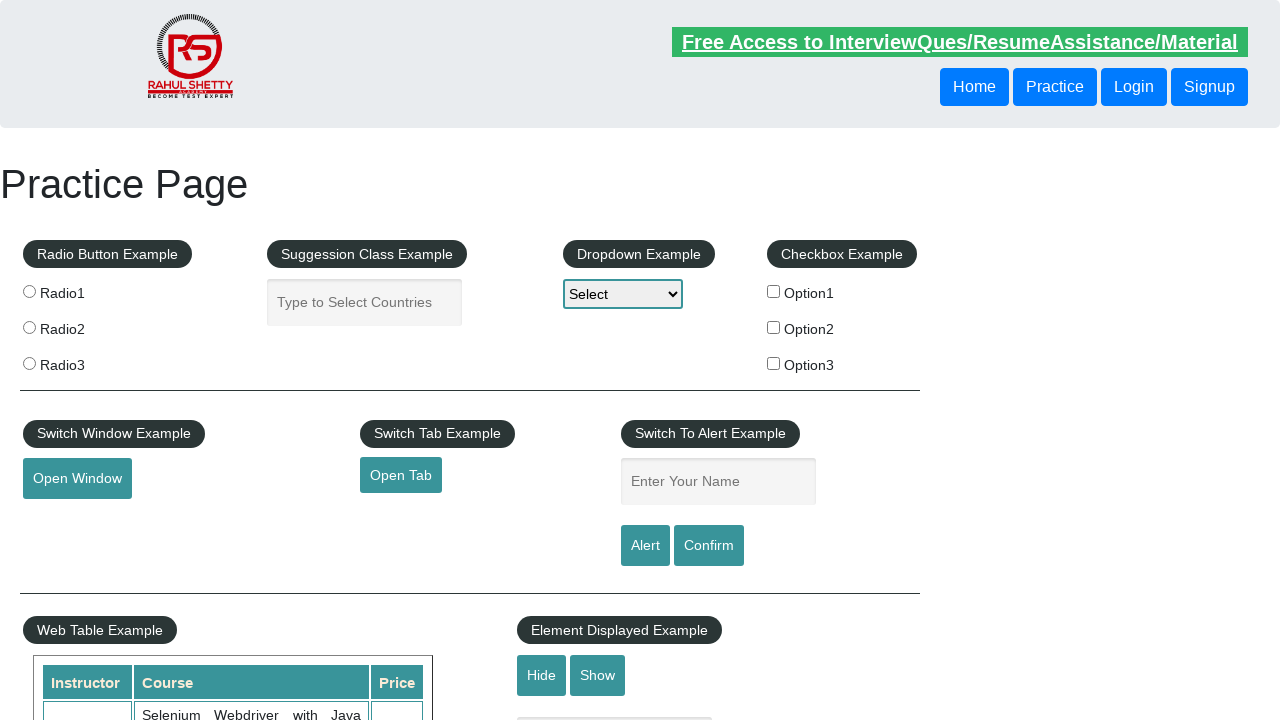

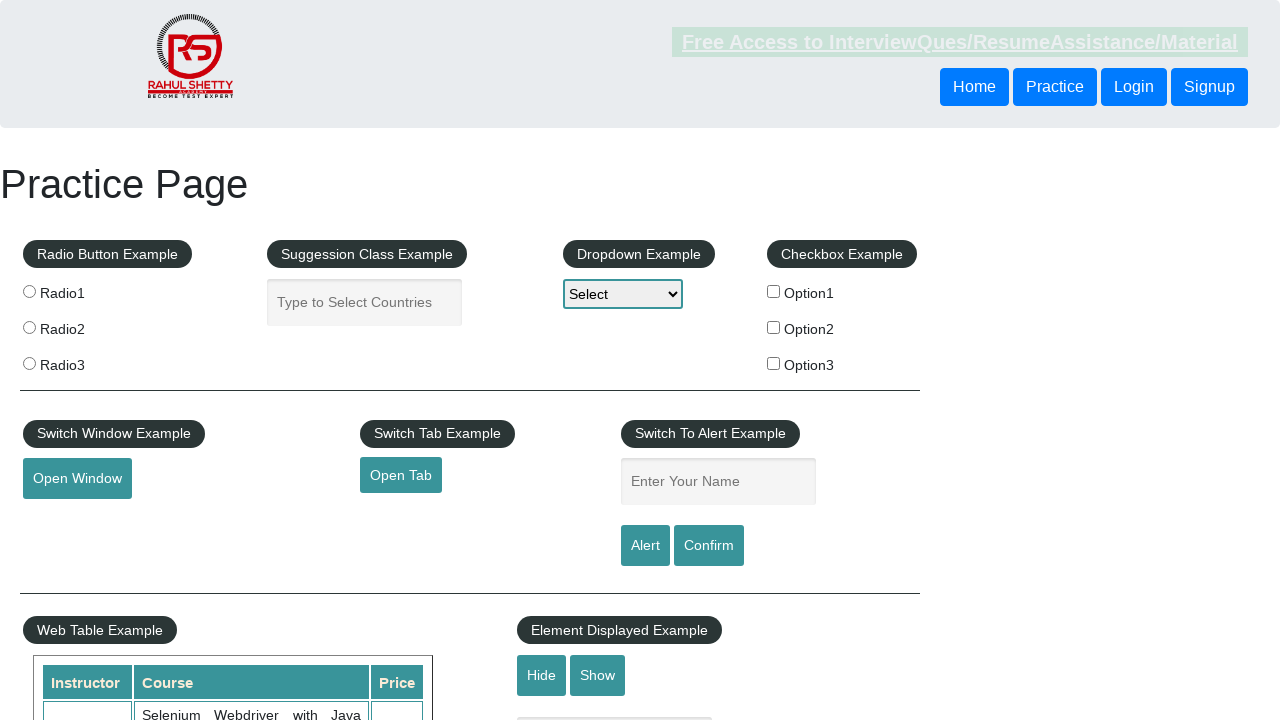